Navigates to a frames practice page, switches to an iframe, and selects an option from a dropdown menu within the frame

Starting URL: https://www.hyrtutorials.com/p/frames-practice.html

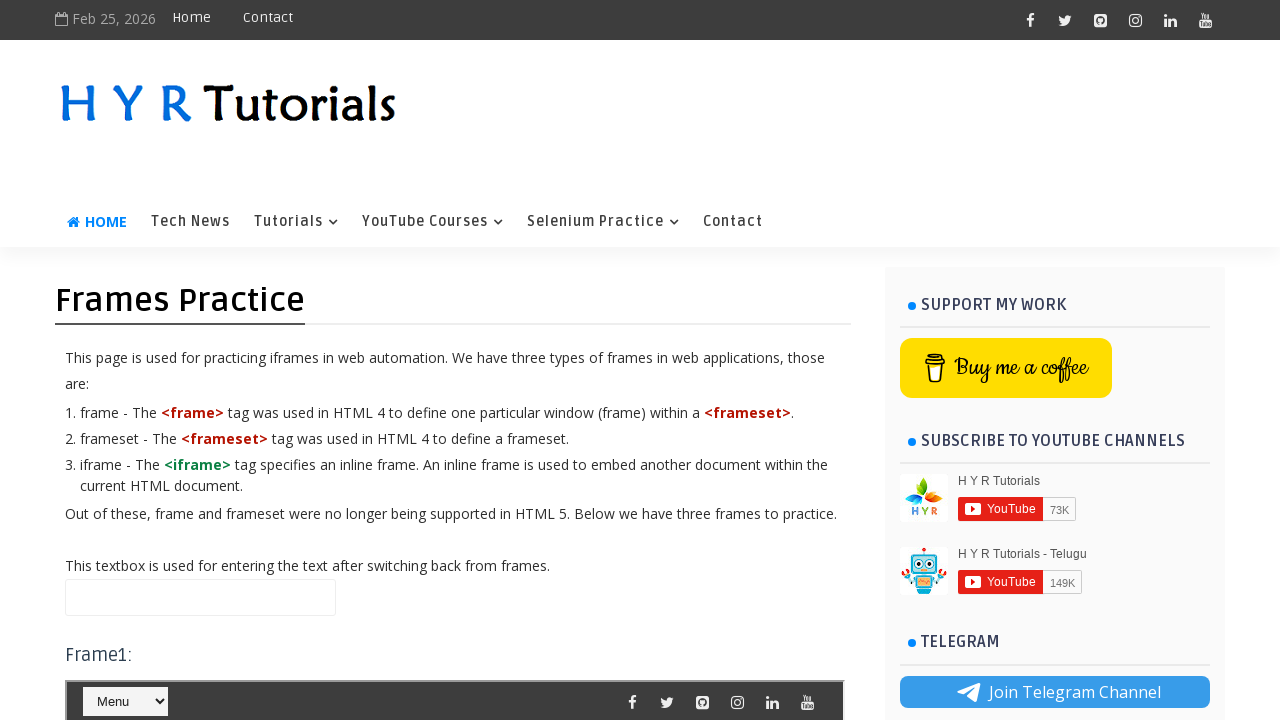

Navigated to frames practice page
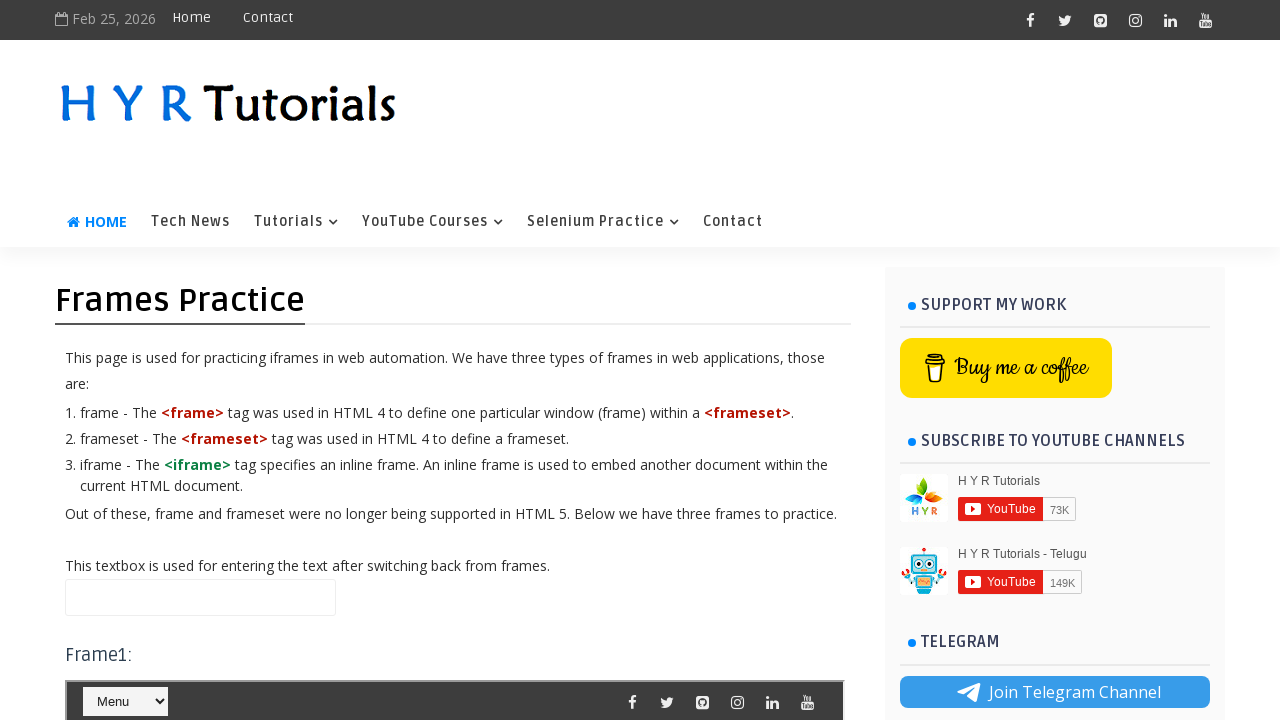

Located iframe with id 'frm1'
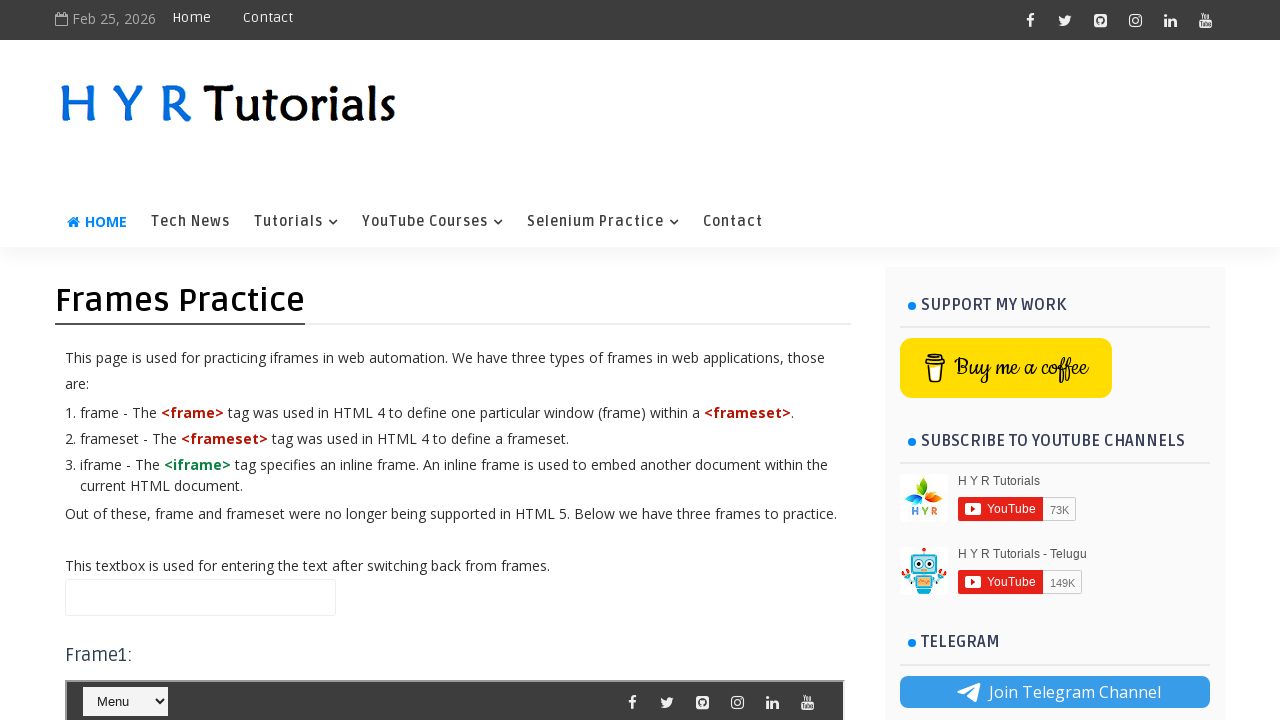

Selected 'Home' option from dropdown menu within iframe on #frm1 >> internal:control=enter-frame >> #selectnav2
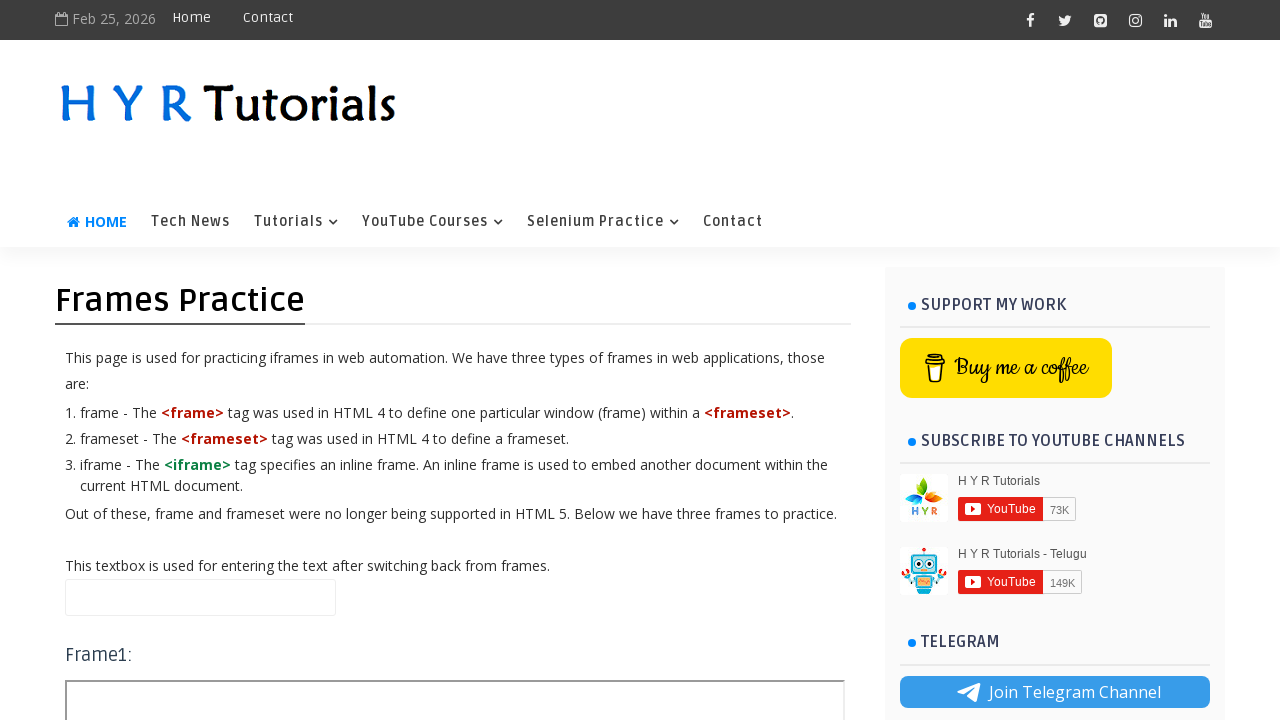

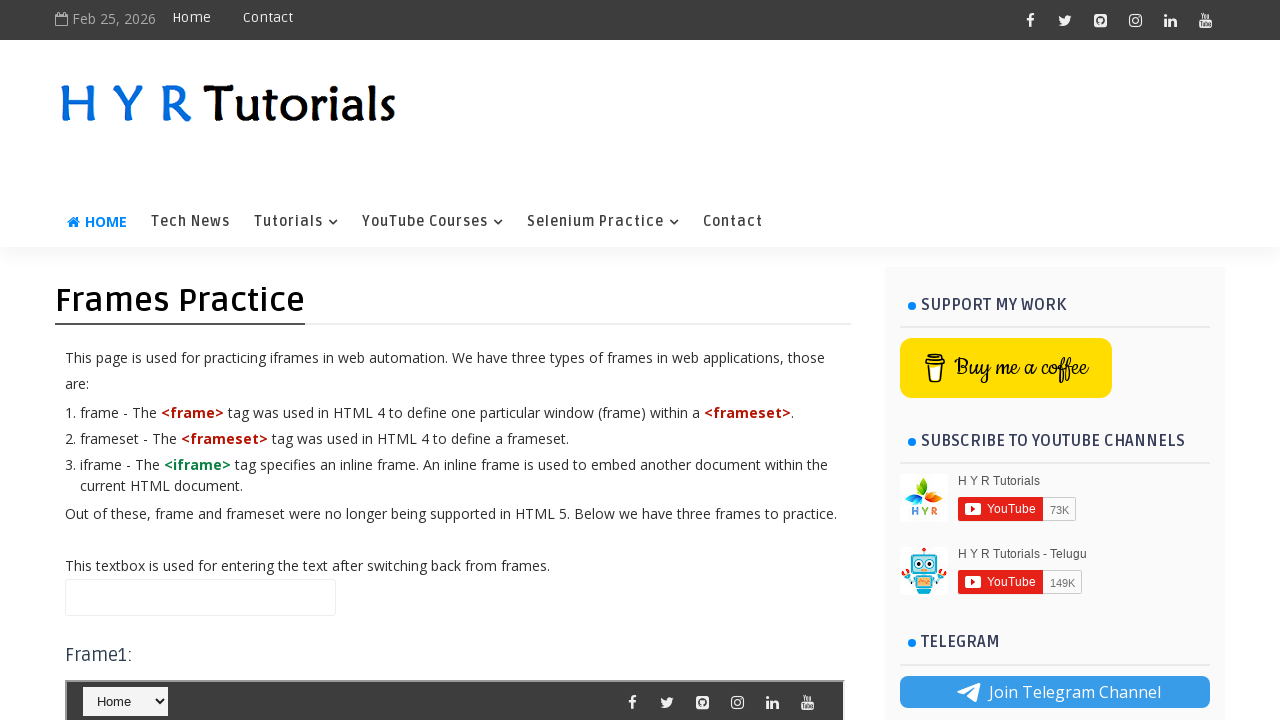